Tests file upload functionality on filebin.net by uploading a test file through the file input element

Starting URL: https://filebin.net/

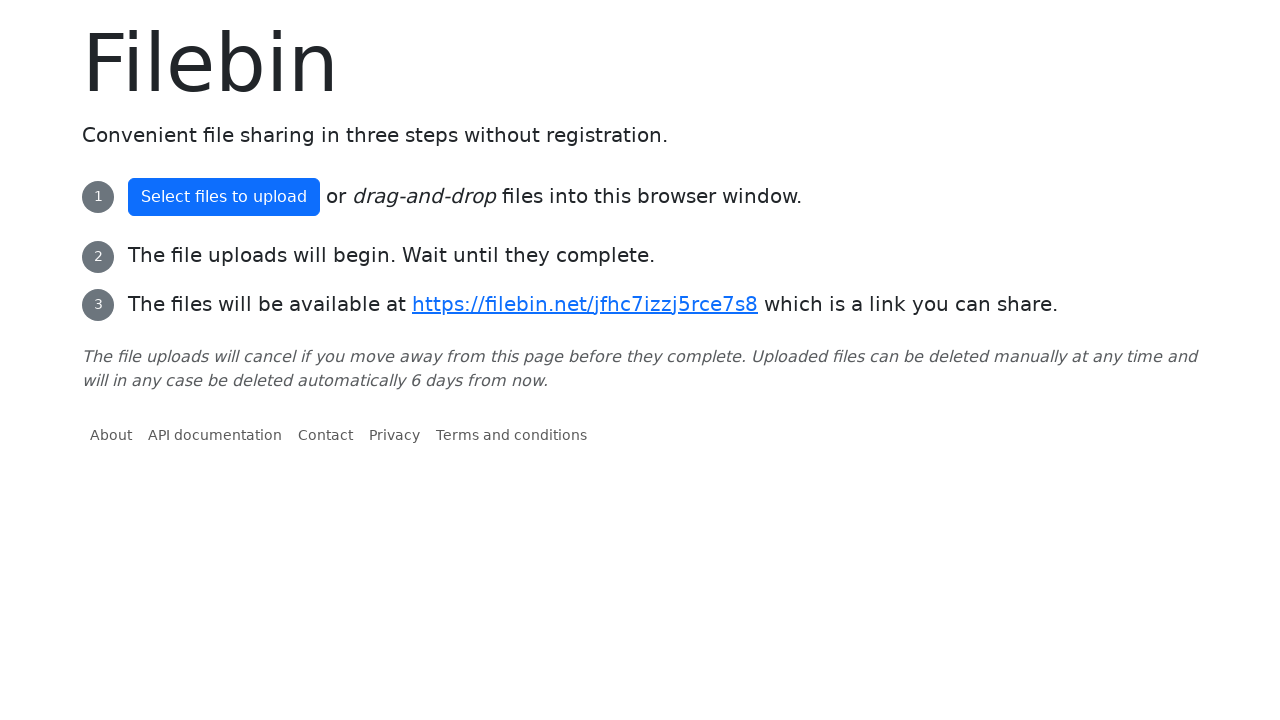

File input element loaded on filebin.net
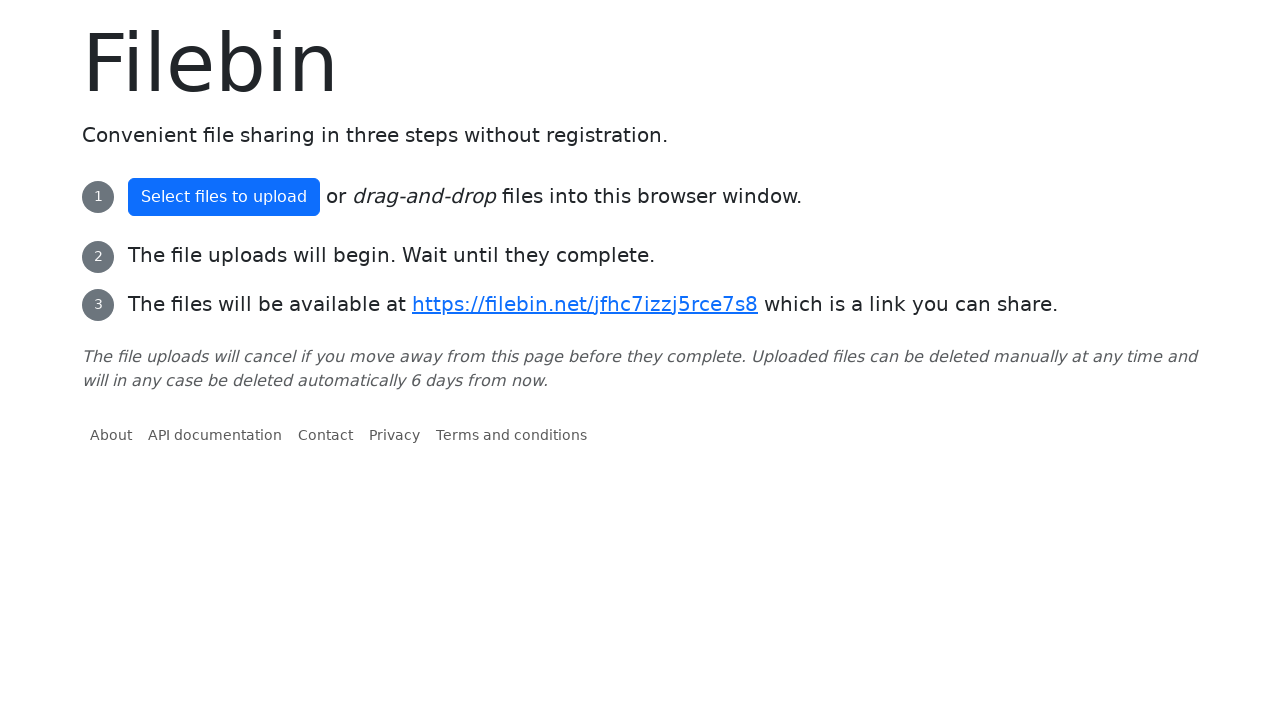

Test file selected and uploaded through file input
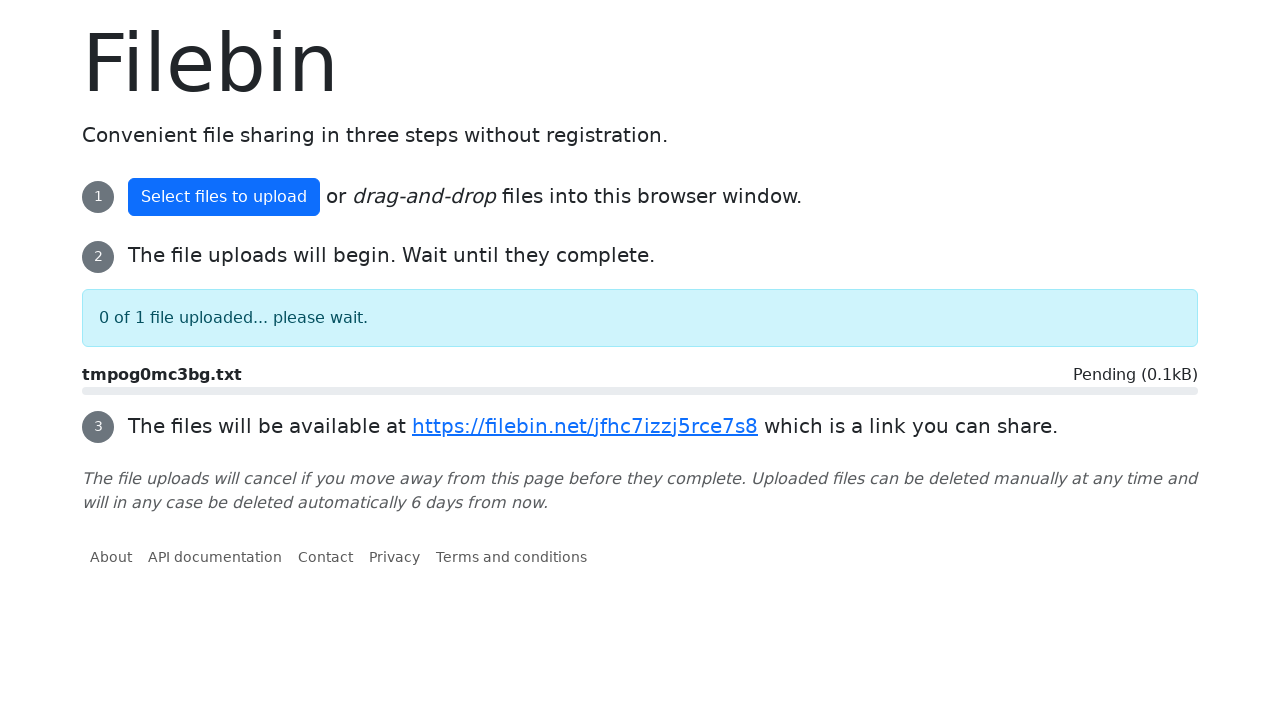

Upload processing completed after 3 second wait
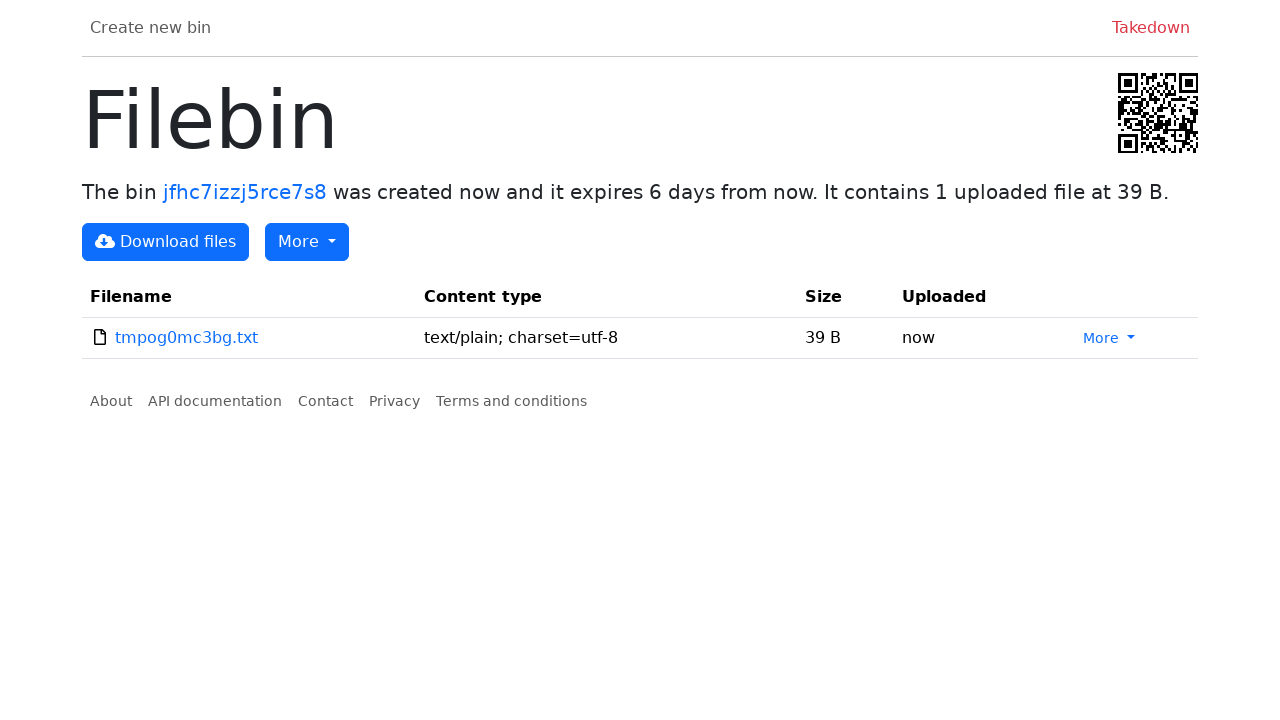

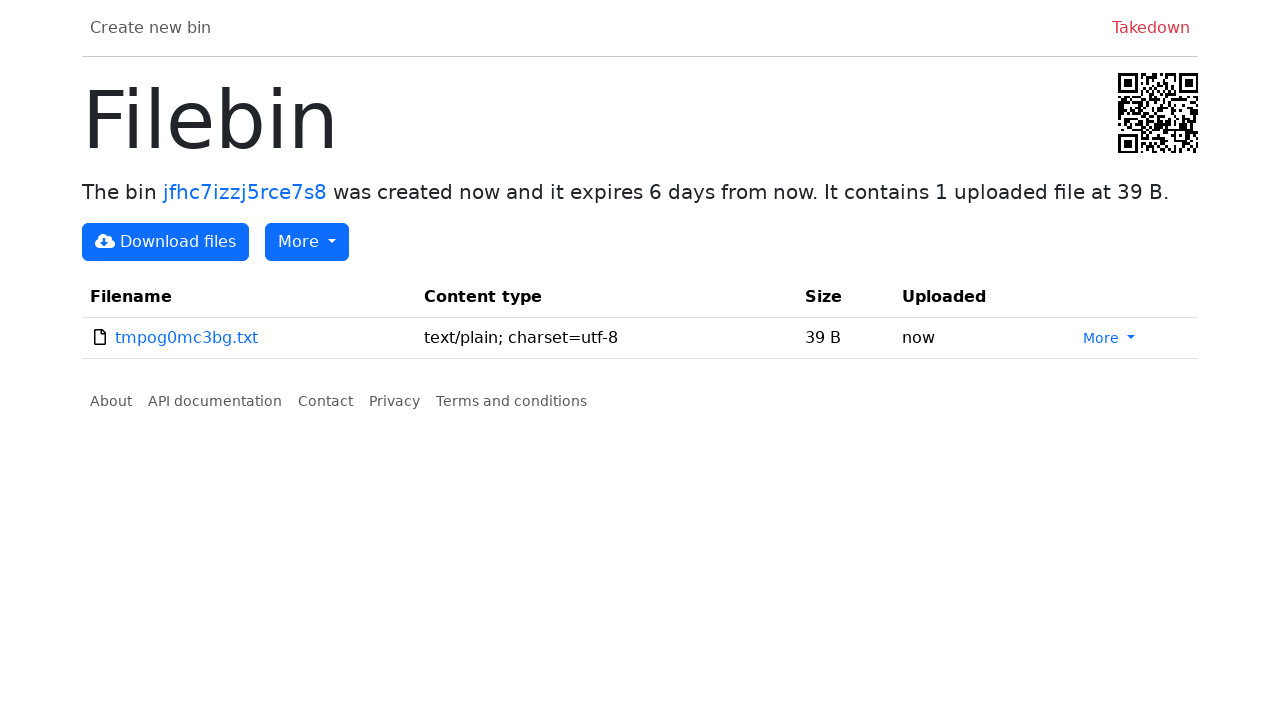